Tests multiple dropdown selections on a form by selecting options using different methods (visible text, index, and value) and iterating through multiple dropdowns

Starting URL: https://grotechminds.com/dropdown/

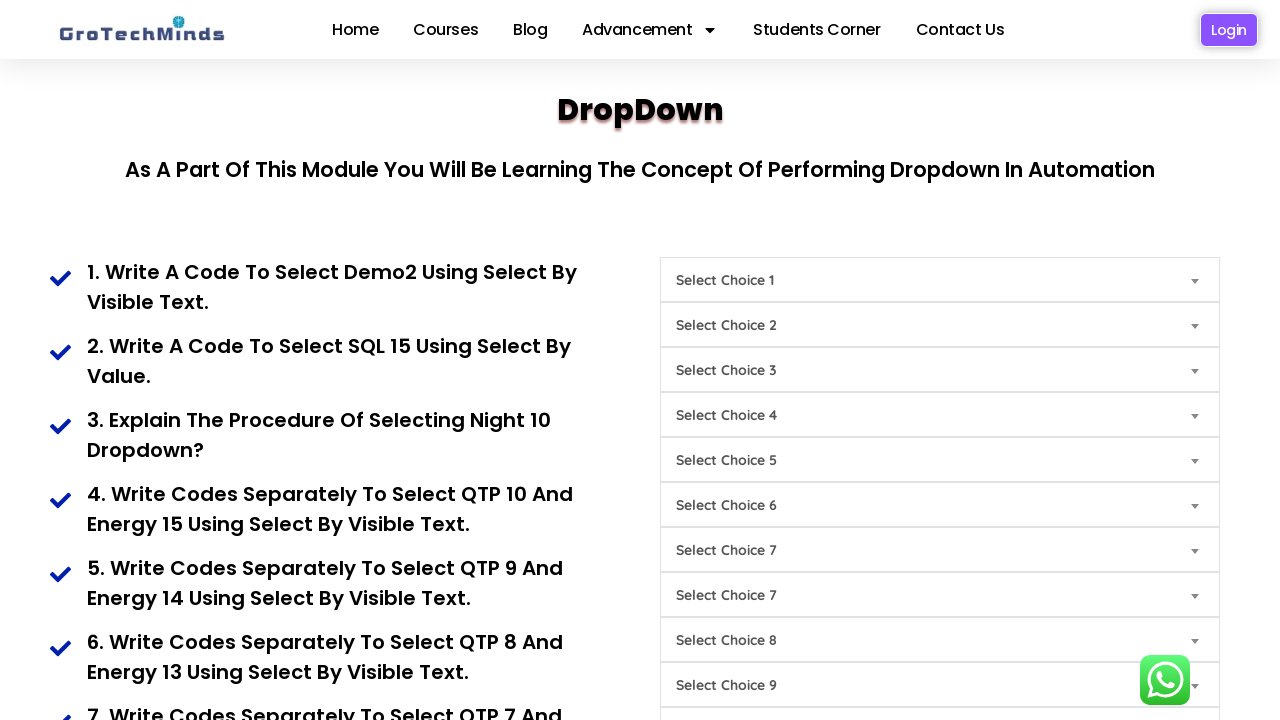

Selected 'Demo2' from first dropdown (#Choice1) by visible text on #Choice1
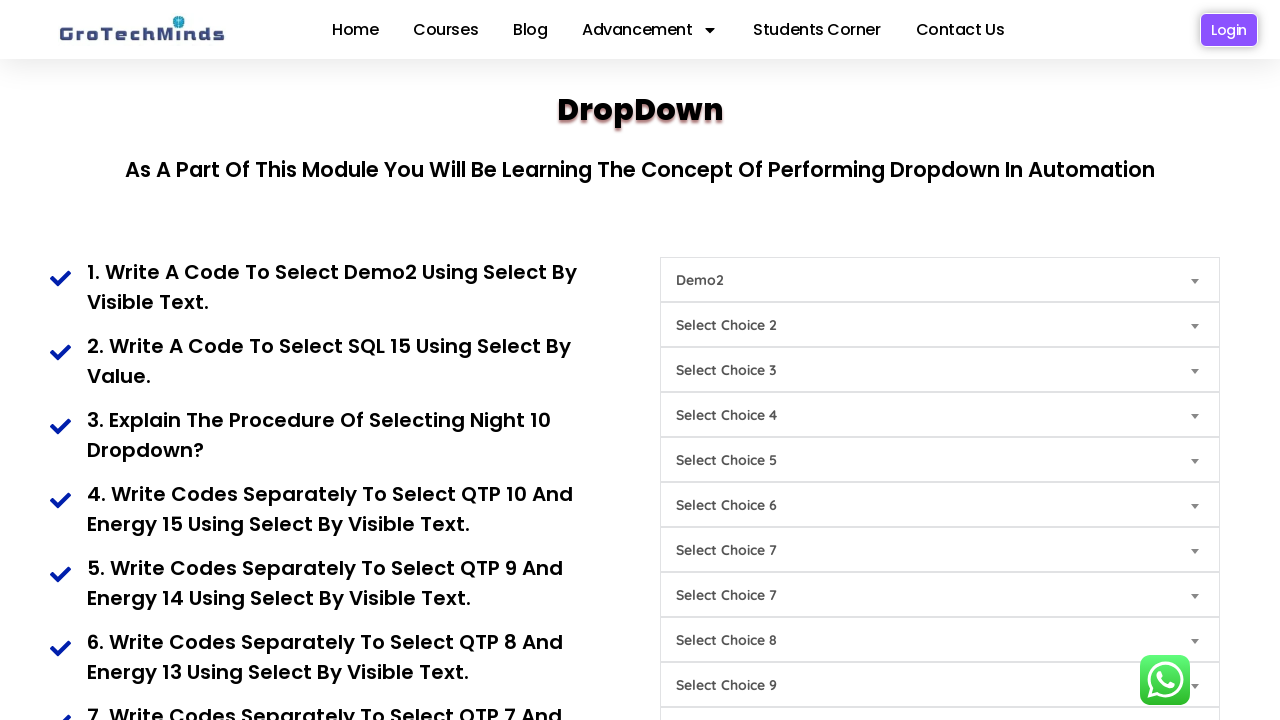

Selected option at index 15 from second dropdown (#Choice2) on #Choice2
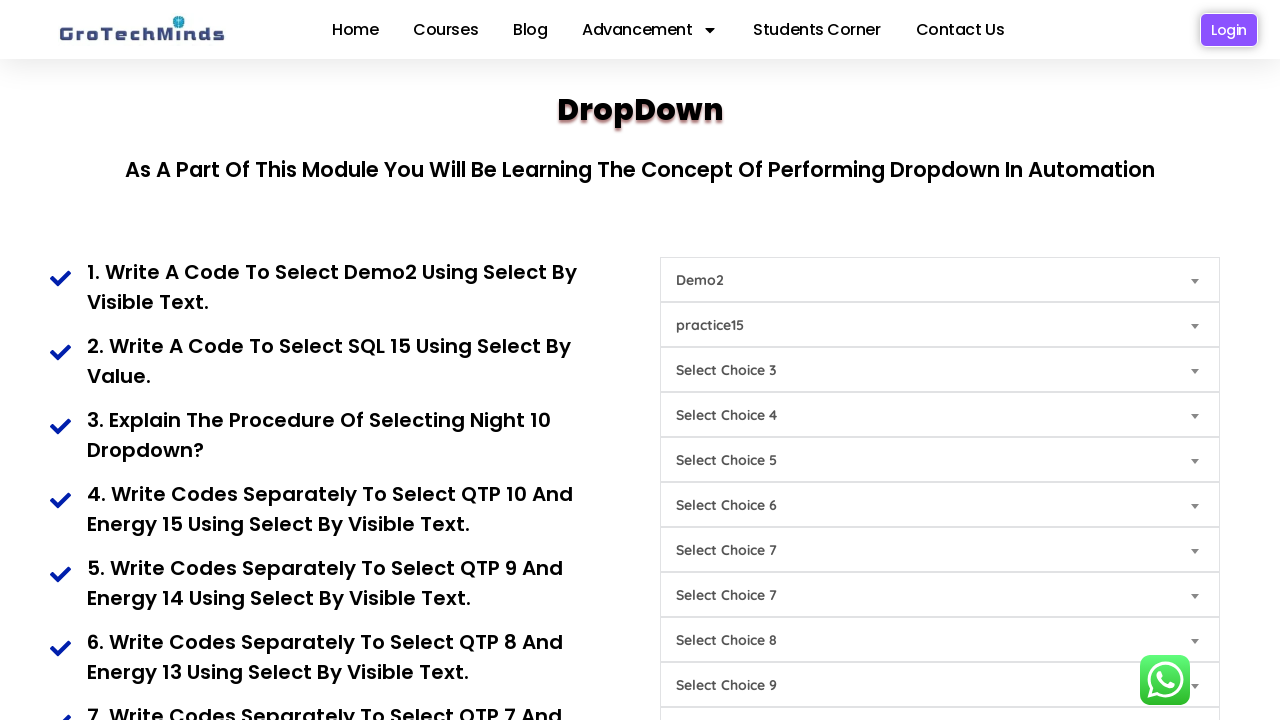

Selected 'Power10' from third dropdown (#Choice3) by value on #Choice3
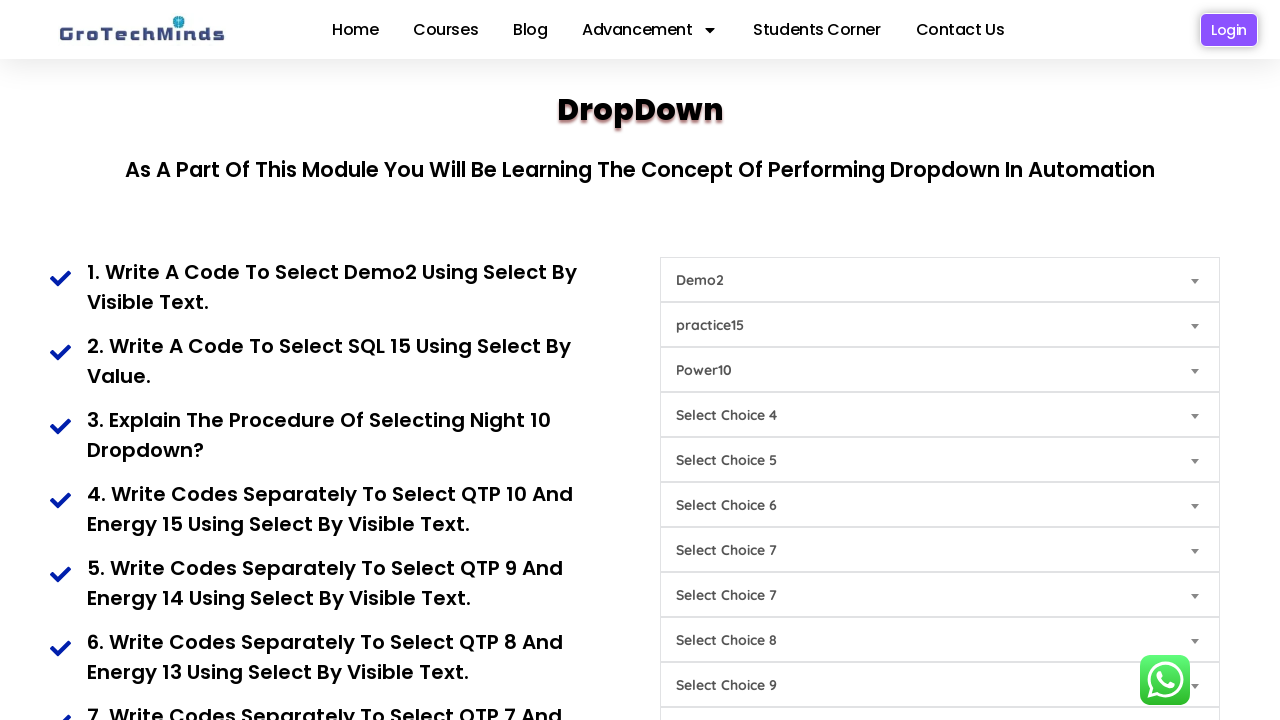

Selected option at index 15 from dropdown #Choice4 on #Choice4
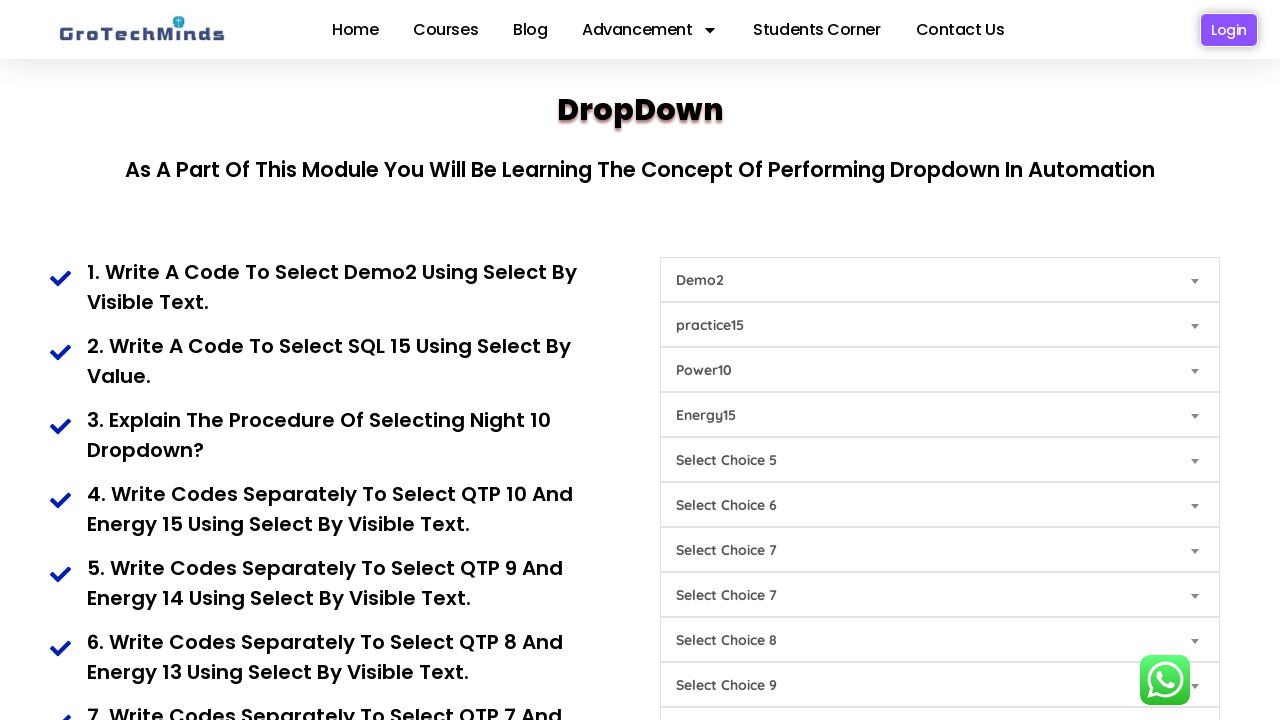

Selected option at index 14 from dropdown #Choice5 on #Choice5
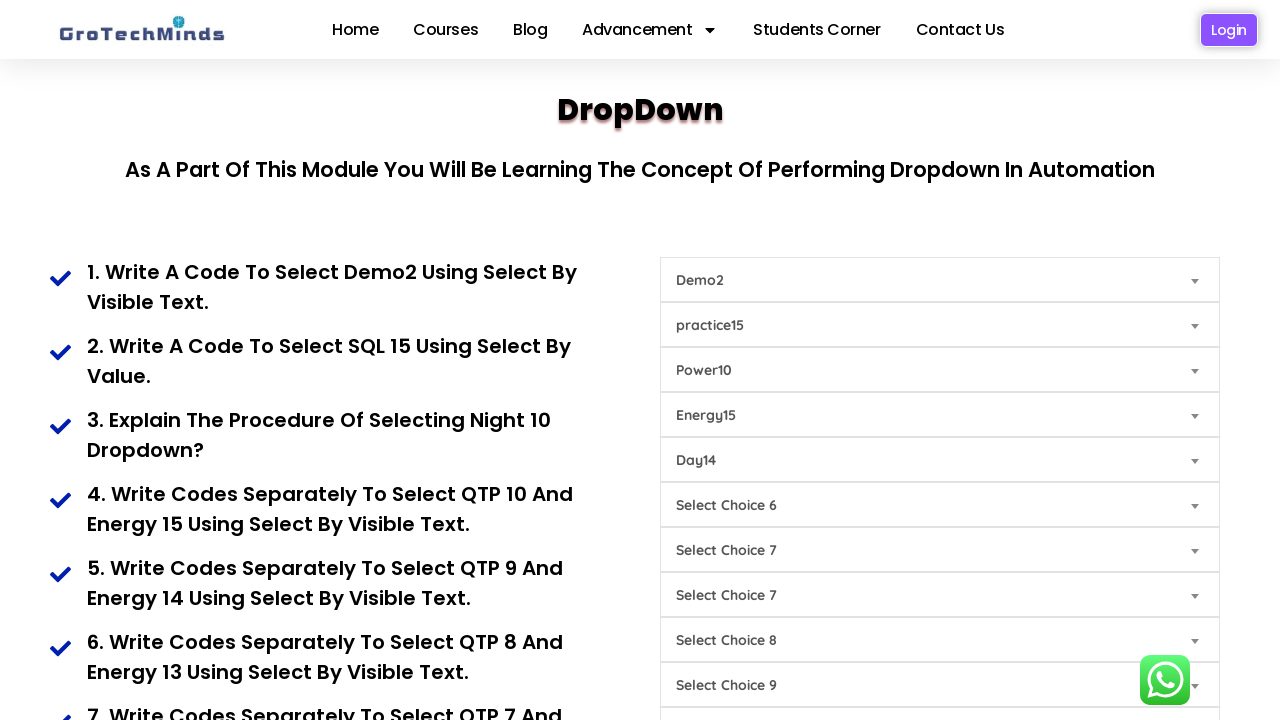

Selected option at index 13 from dropdown #Choice6 on #Choice6
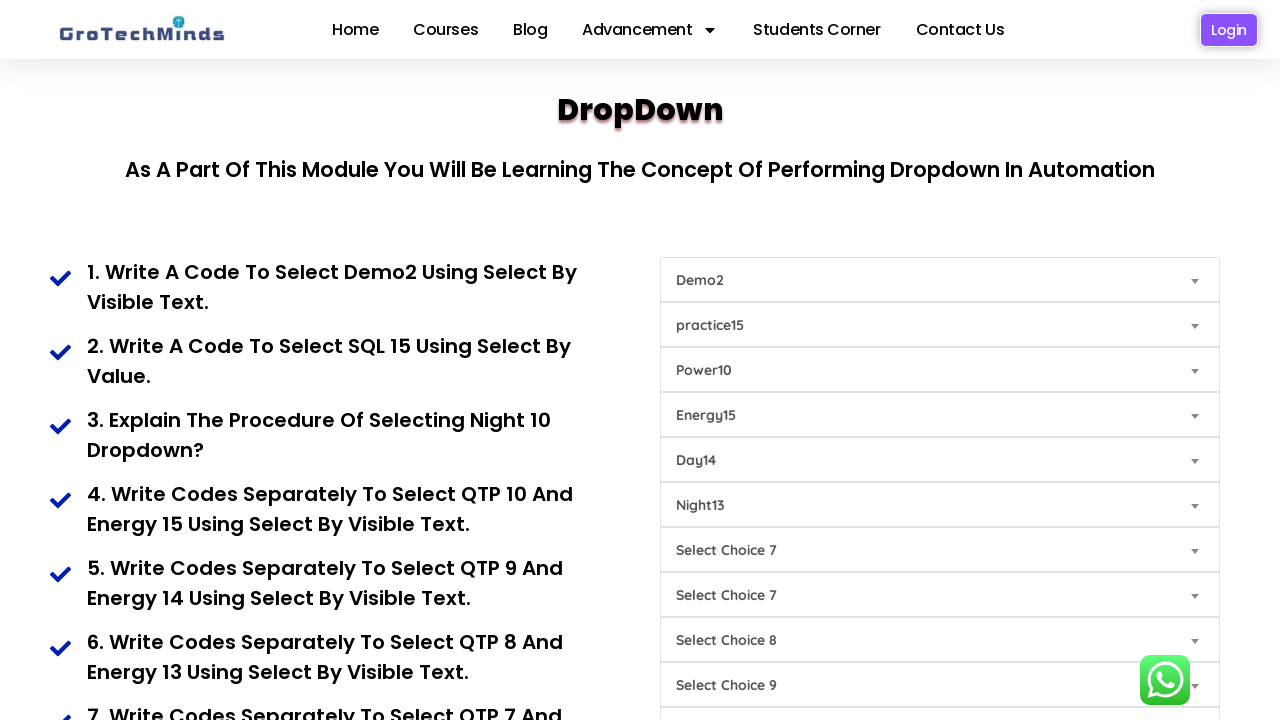

Selected option at index 12 from dropdown #Choice7 on #Choice7
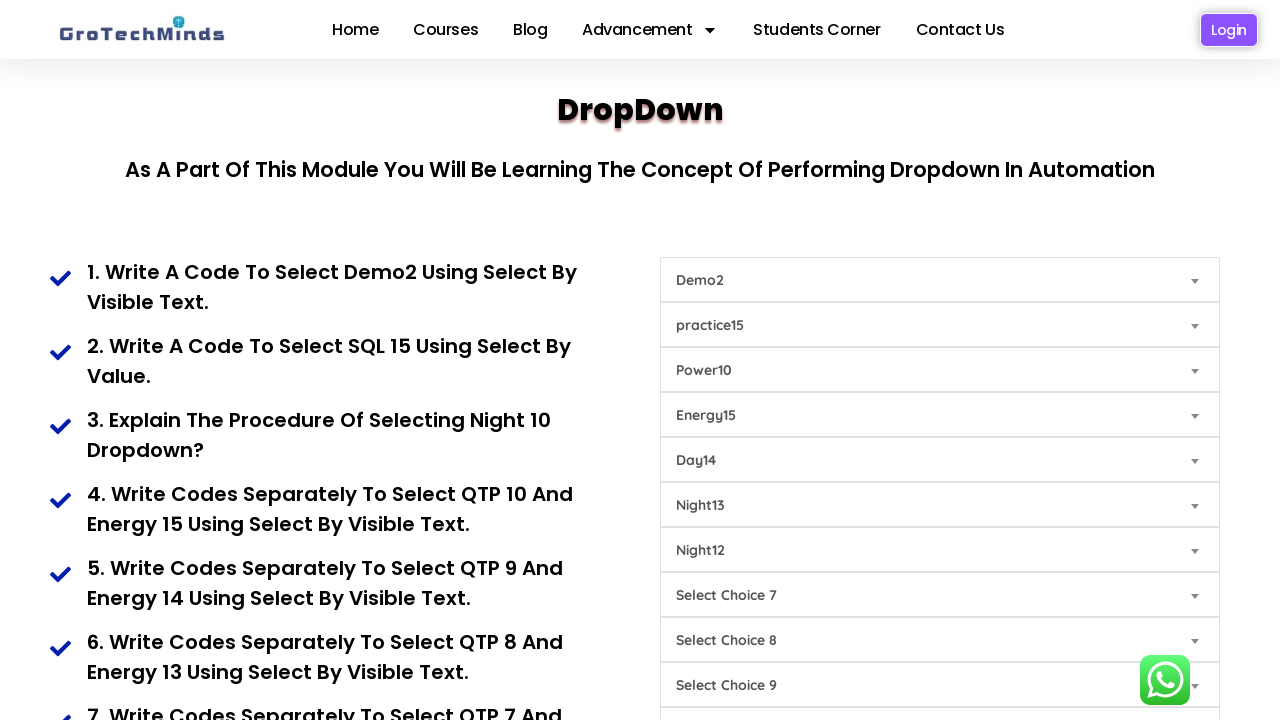

Selected option at index 11 from dropdown #Choice8 on #Choice8
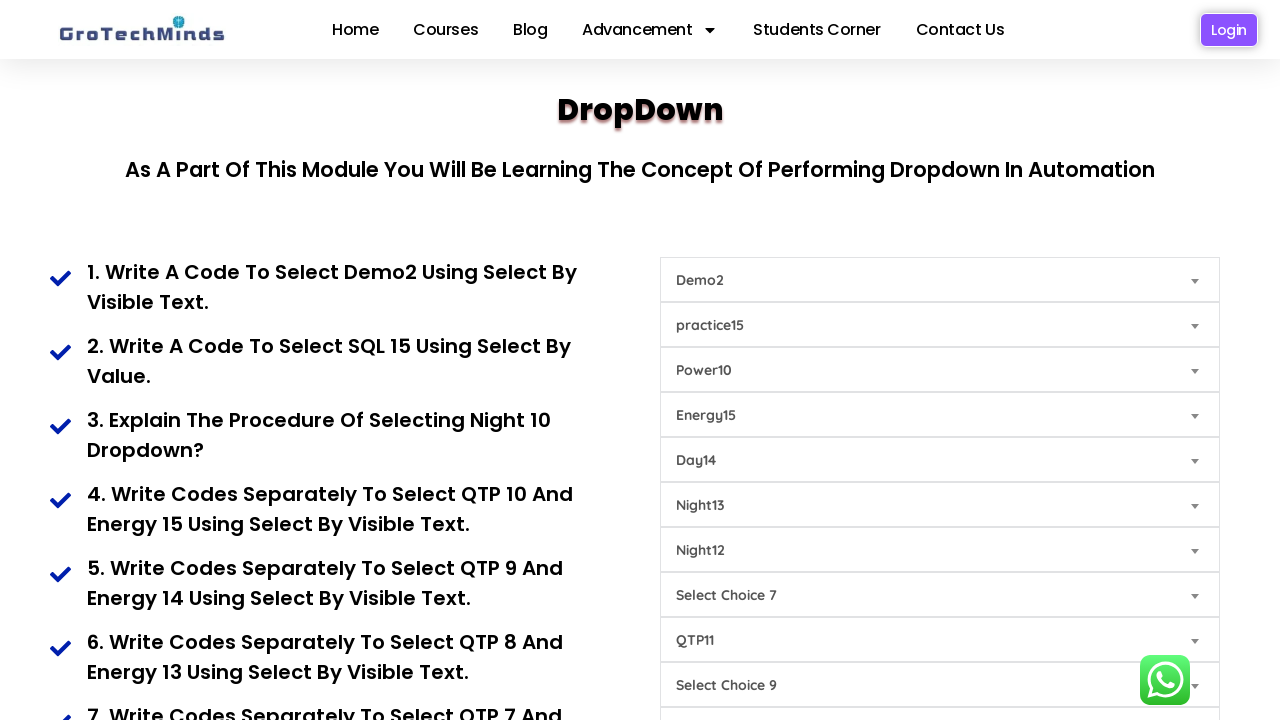

Selected option at index 10 from dropdown #Choice9 on #Choice9
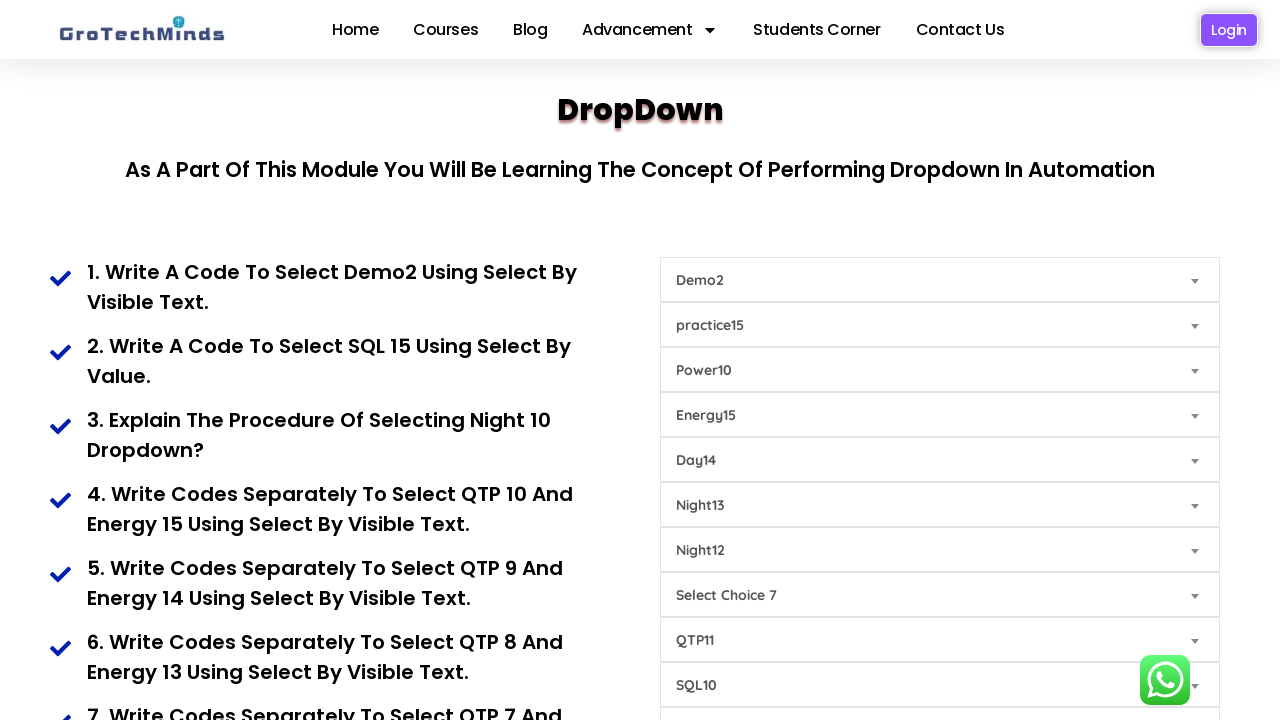

Selected option at index 9 from dropdown #Choice10 on #Choice10
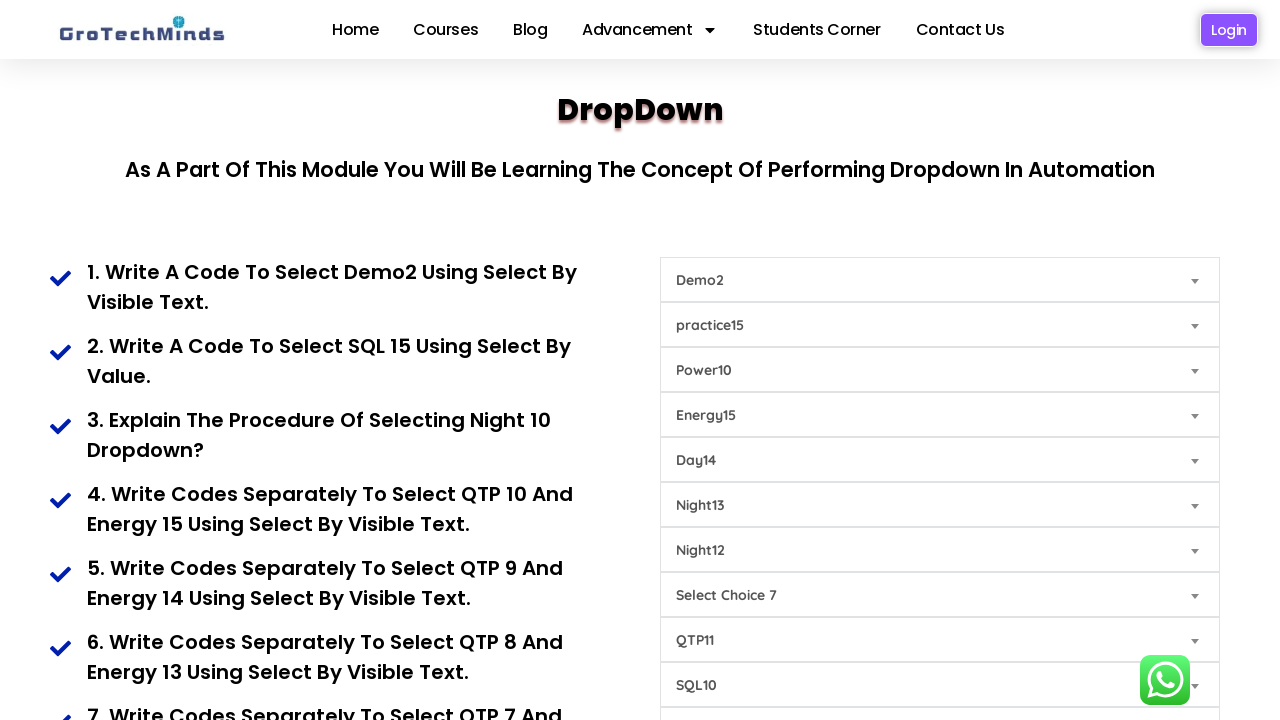

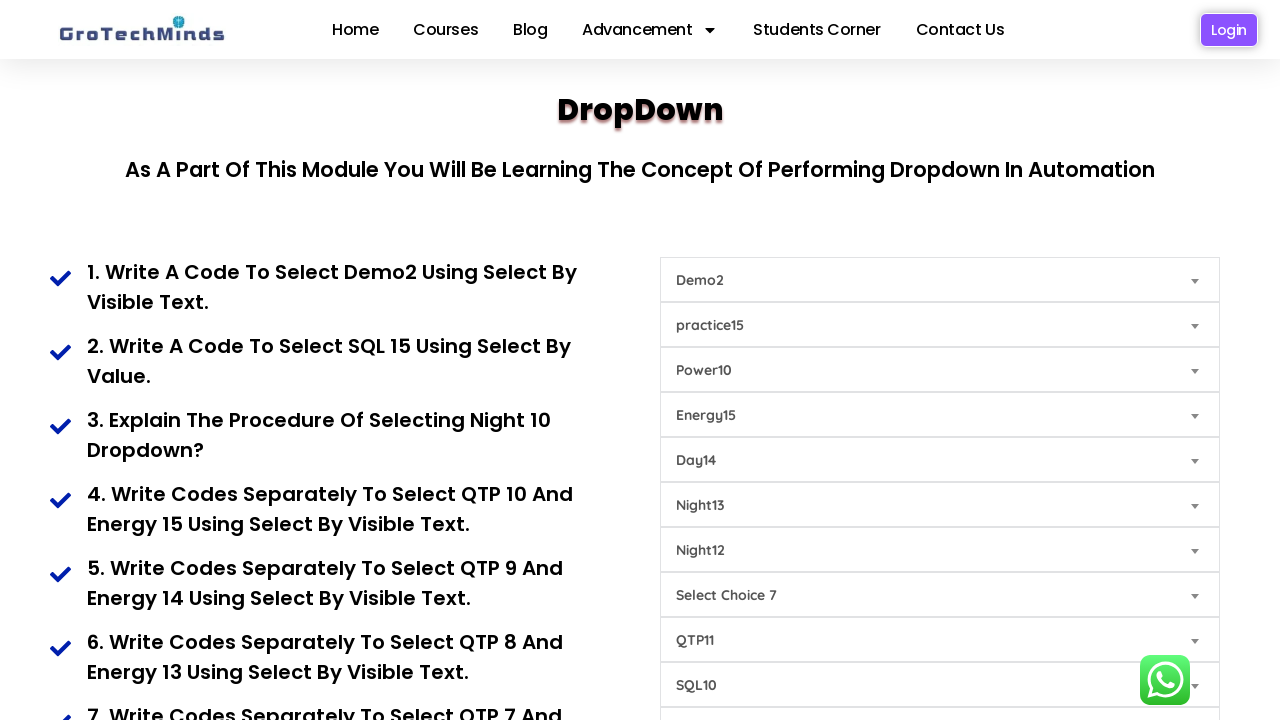